Tests multiple windows functionality by opening a new window and switching to it

Starting URL: http://the-internet.herokuapp.com/

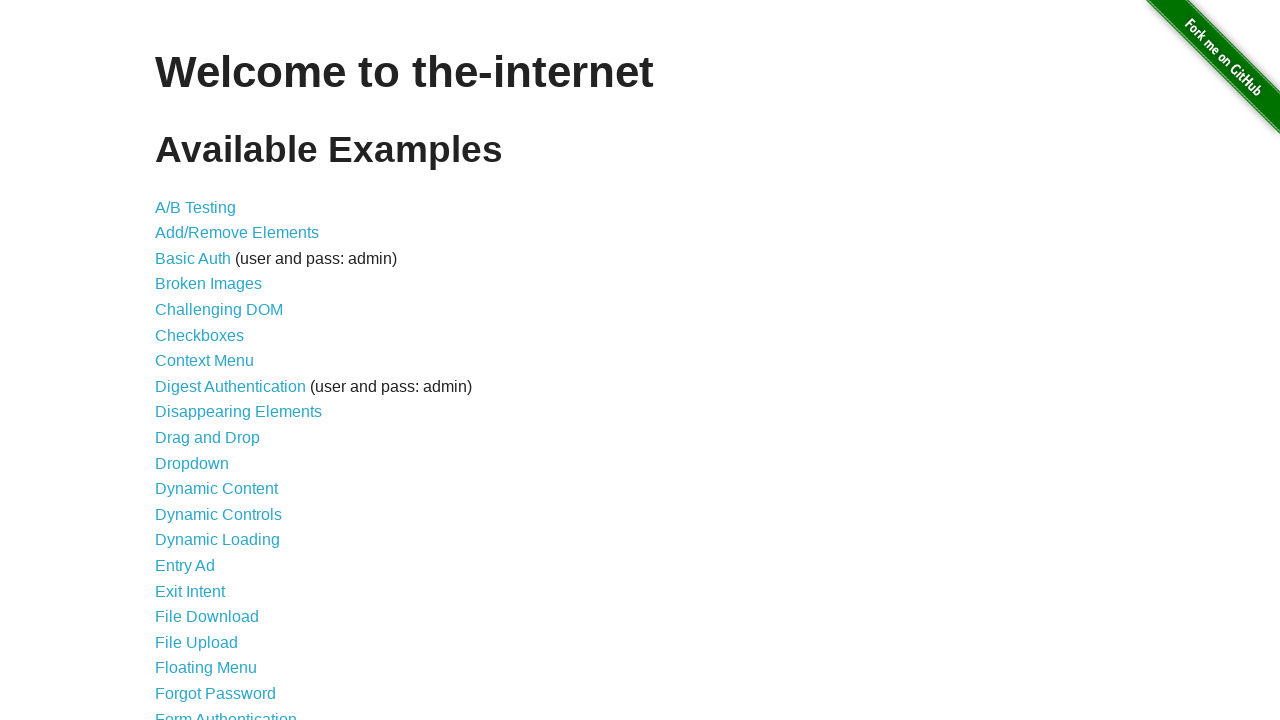

Clicked on Multiple Windows link at (218, 369) on text=Multiple Windows
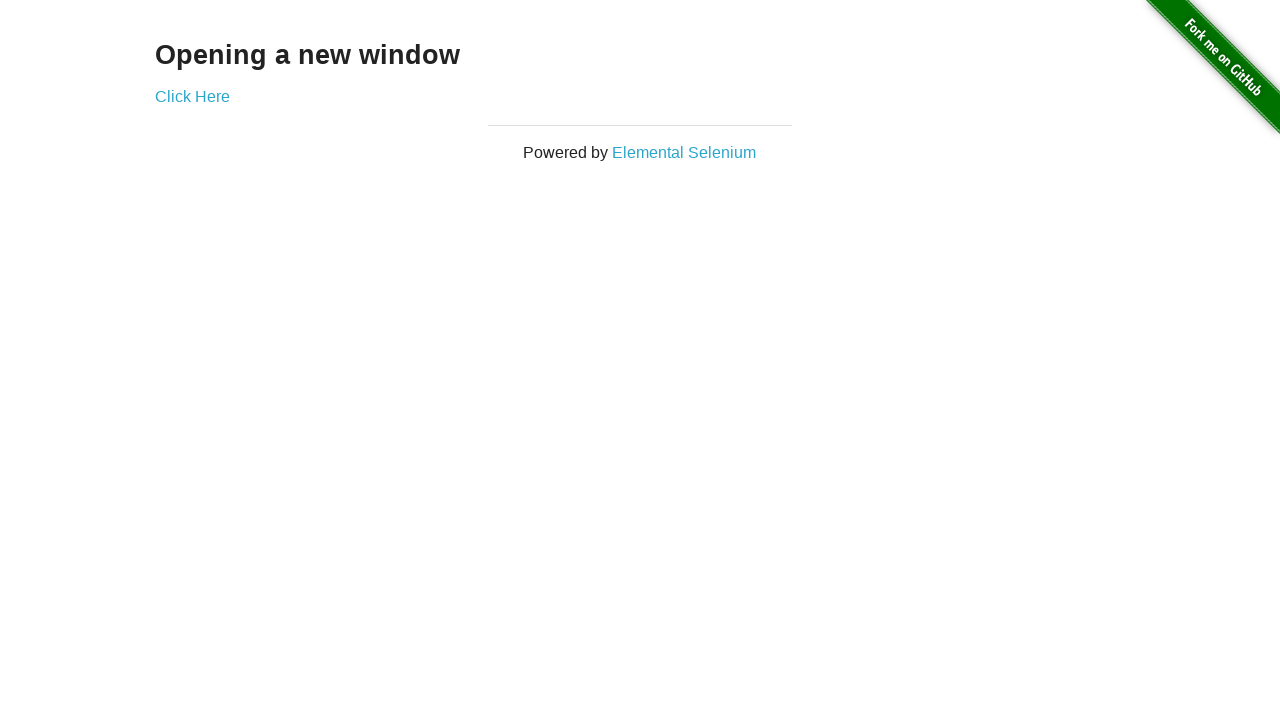

Clicked on 'Click Here' link to open new window at (192, 96) on text=Click Here
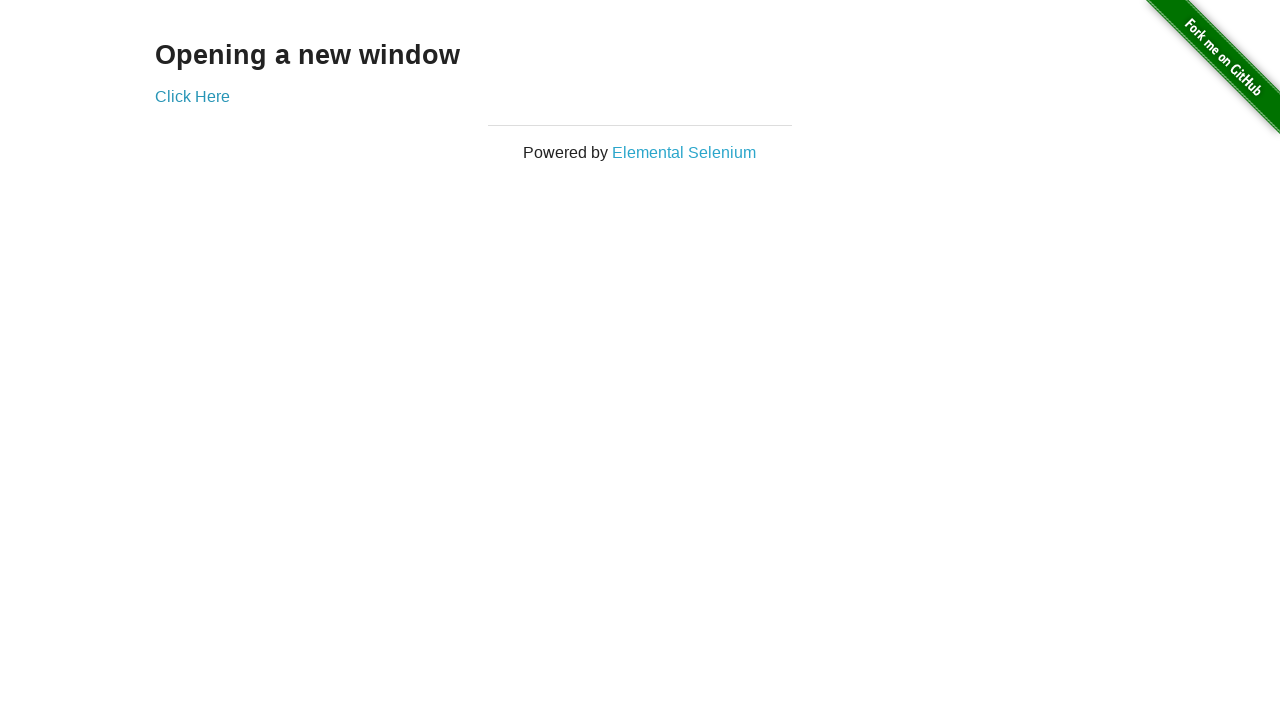

New window loaded and is ready
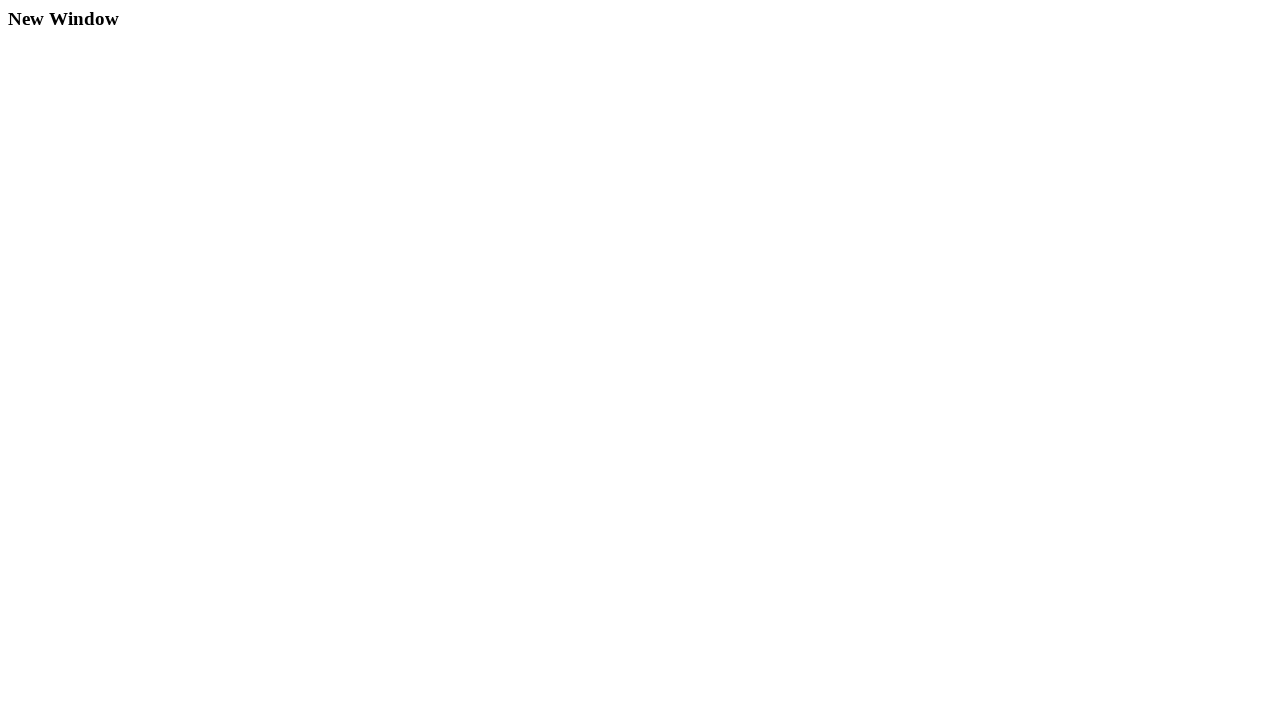

Verified 'New Window' heading is visible in new window
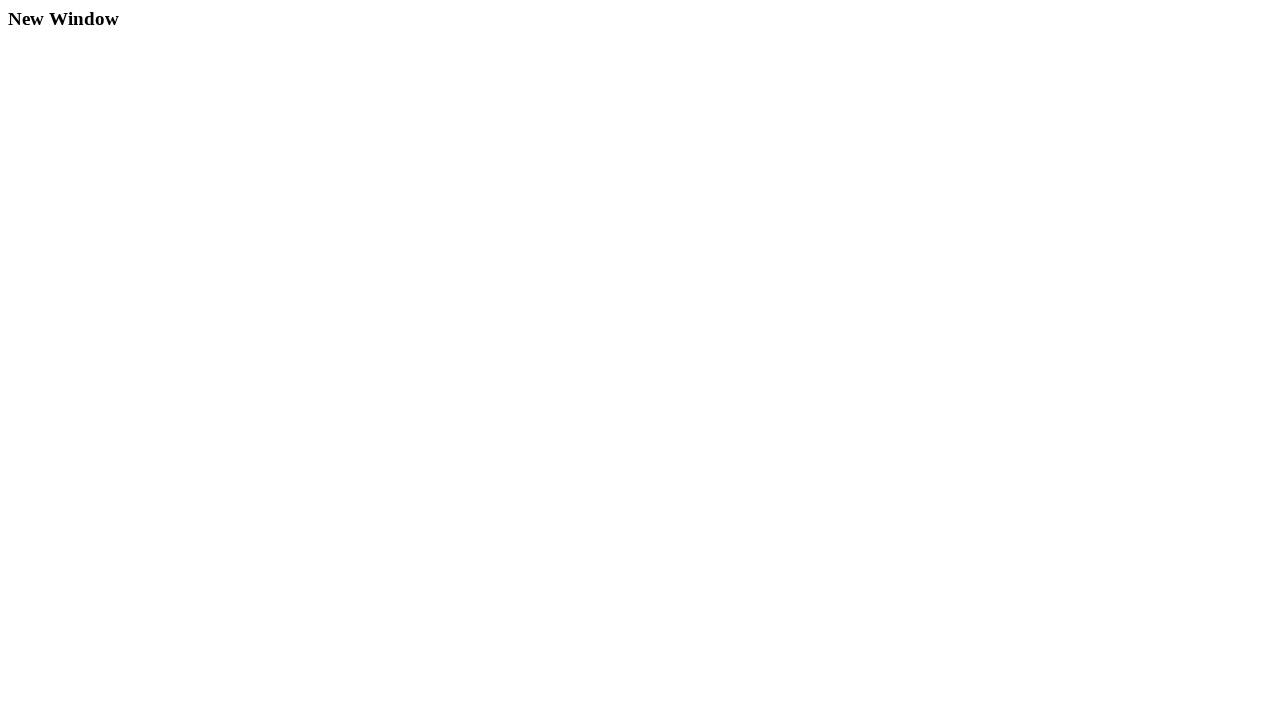

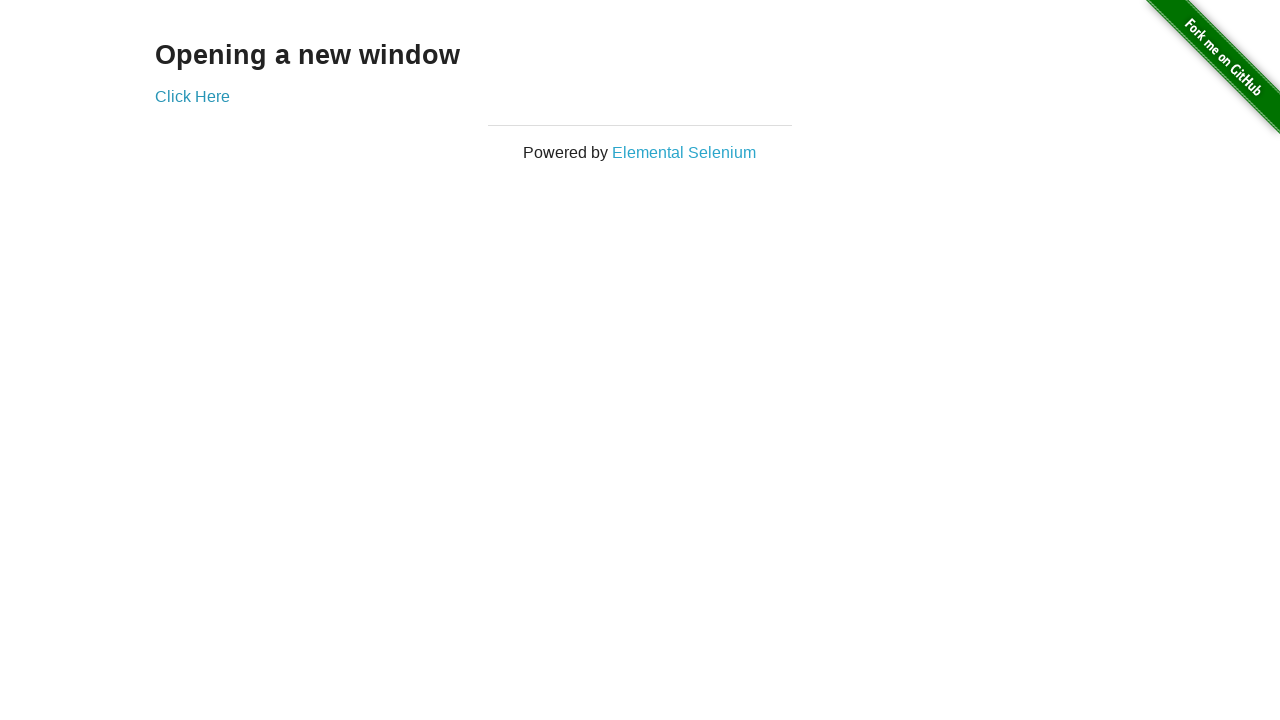